Tests keyboard actions on Swiggy website by scrolling down the page and entering location text with mixed case using shift key

Starting URL: https://www.swiggy.com/

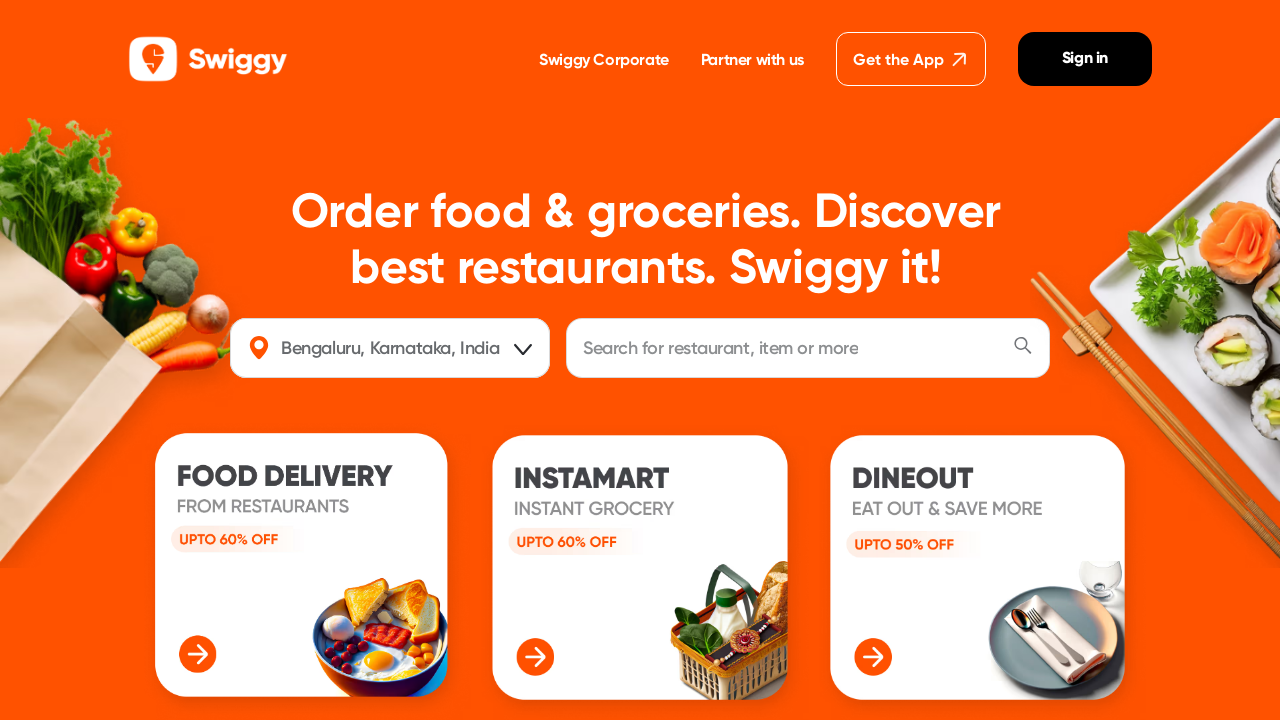

Pressed PageDown key to scroll down the page
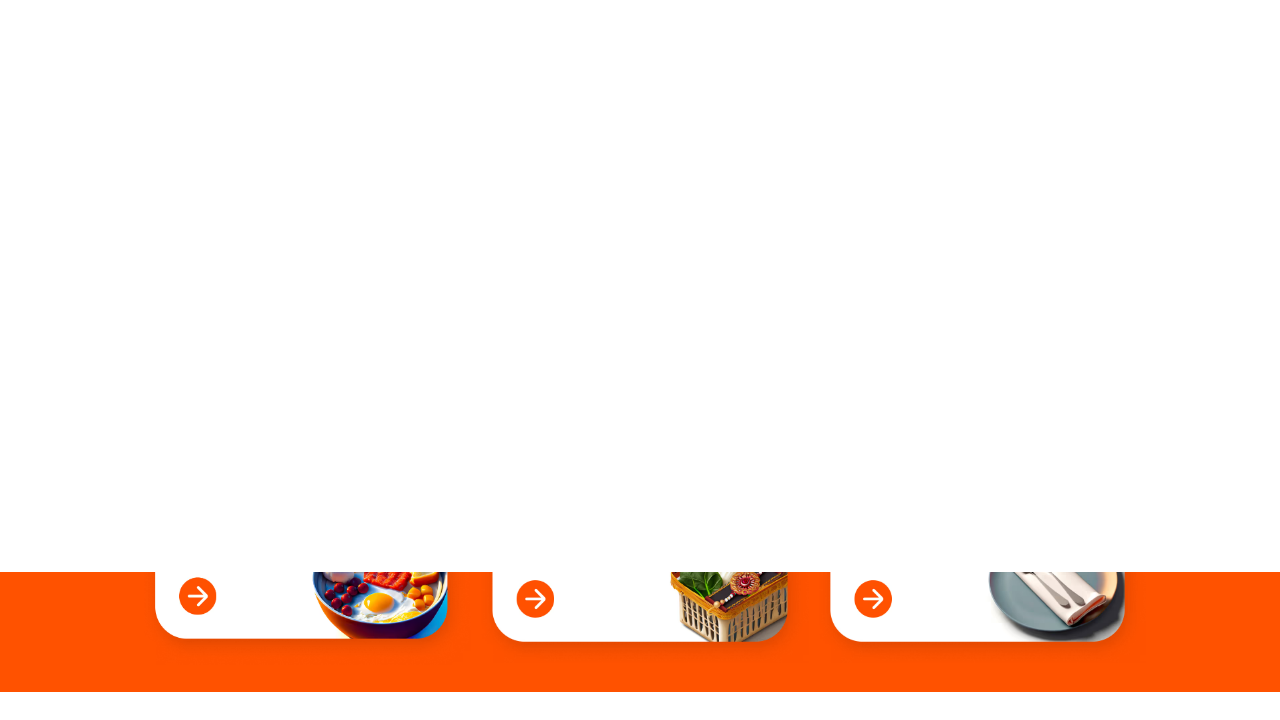

Located the location search field element
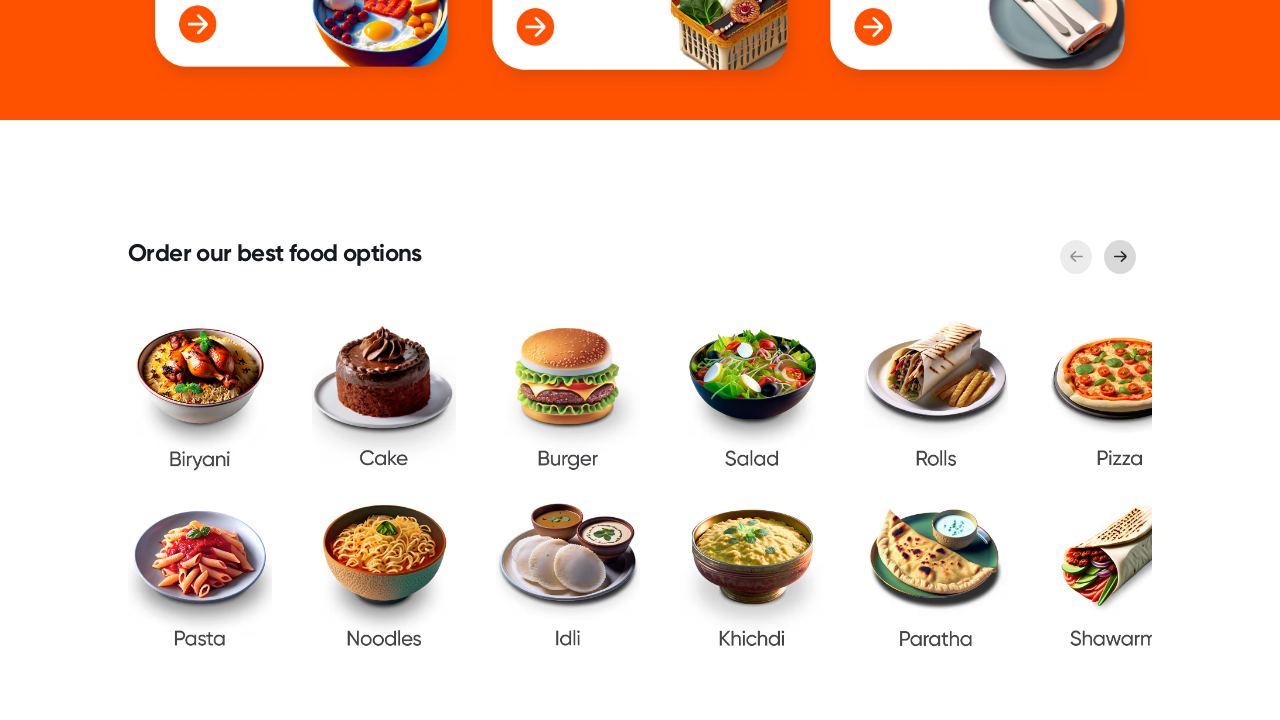

Clicked on the location search field at (392, 348) on #location
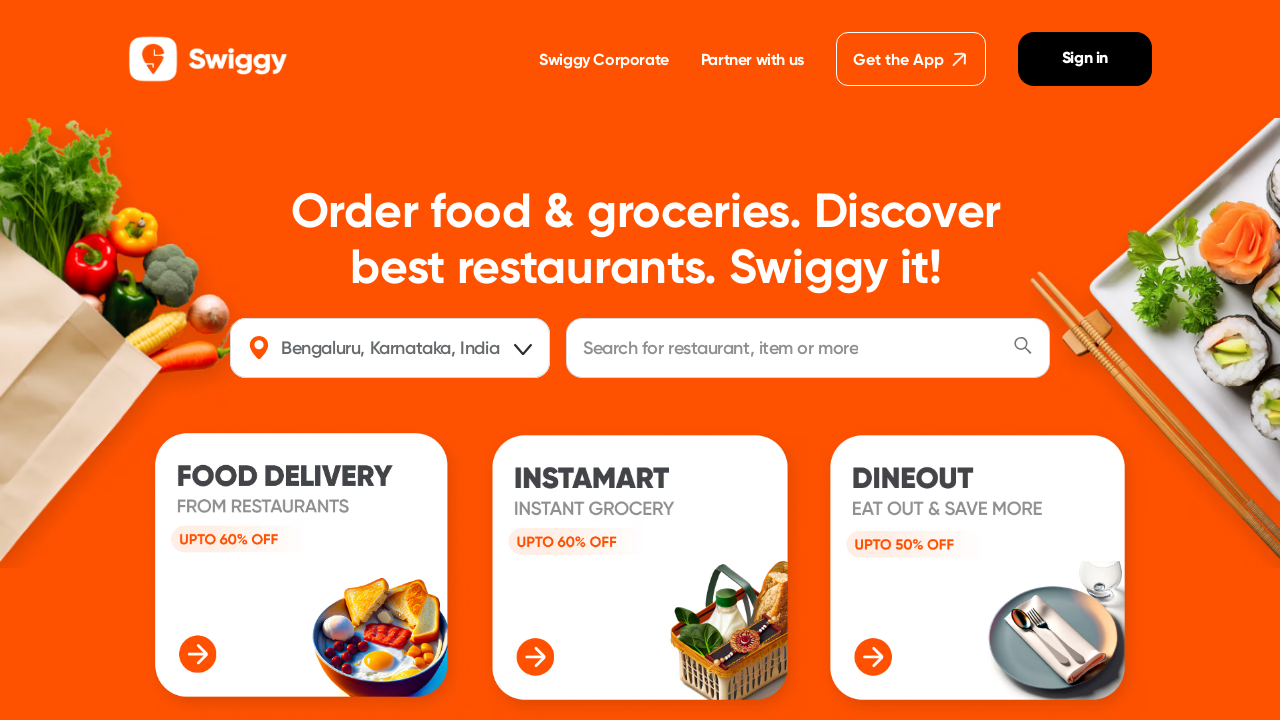

Pressed Shift key down for uppercase input
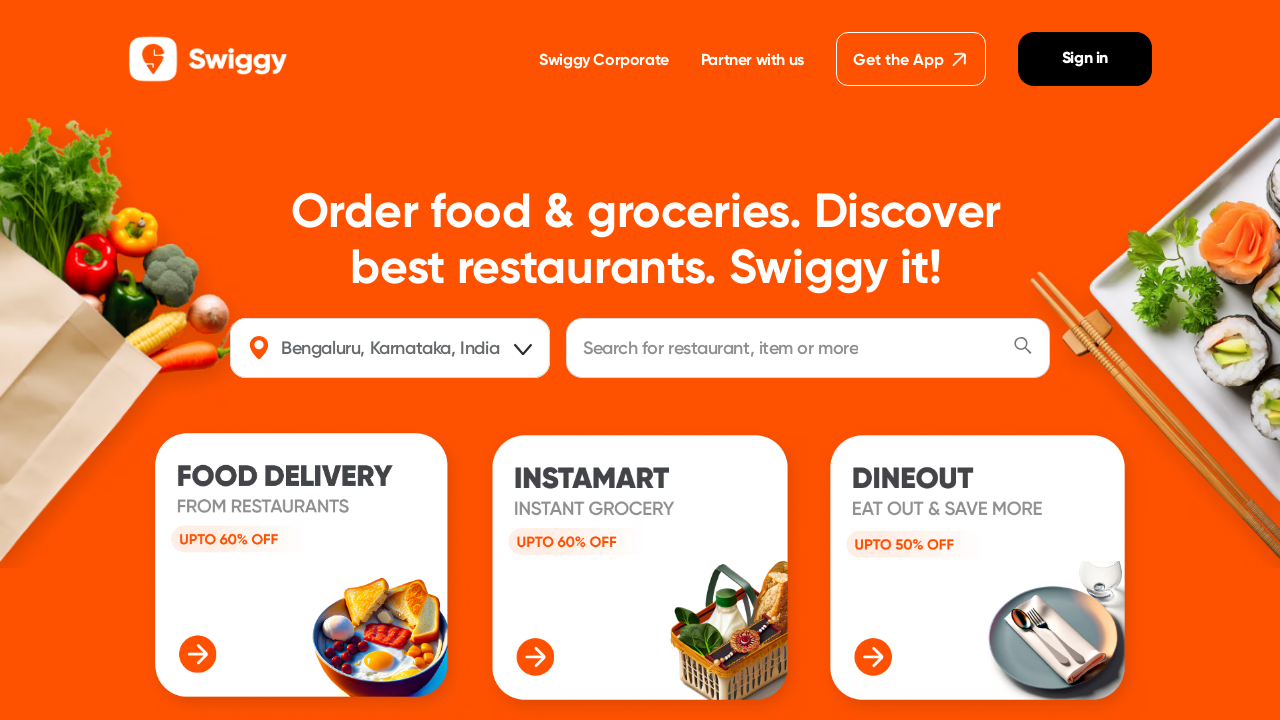

Typed 'CHENNAI' in uppercase using Shift key
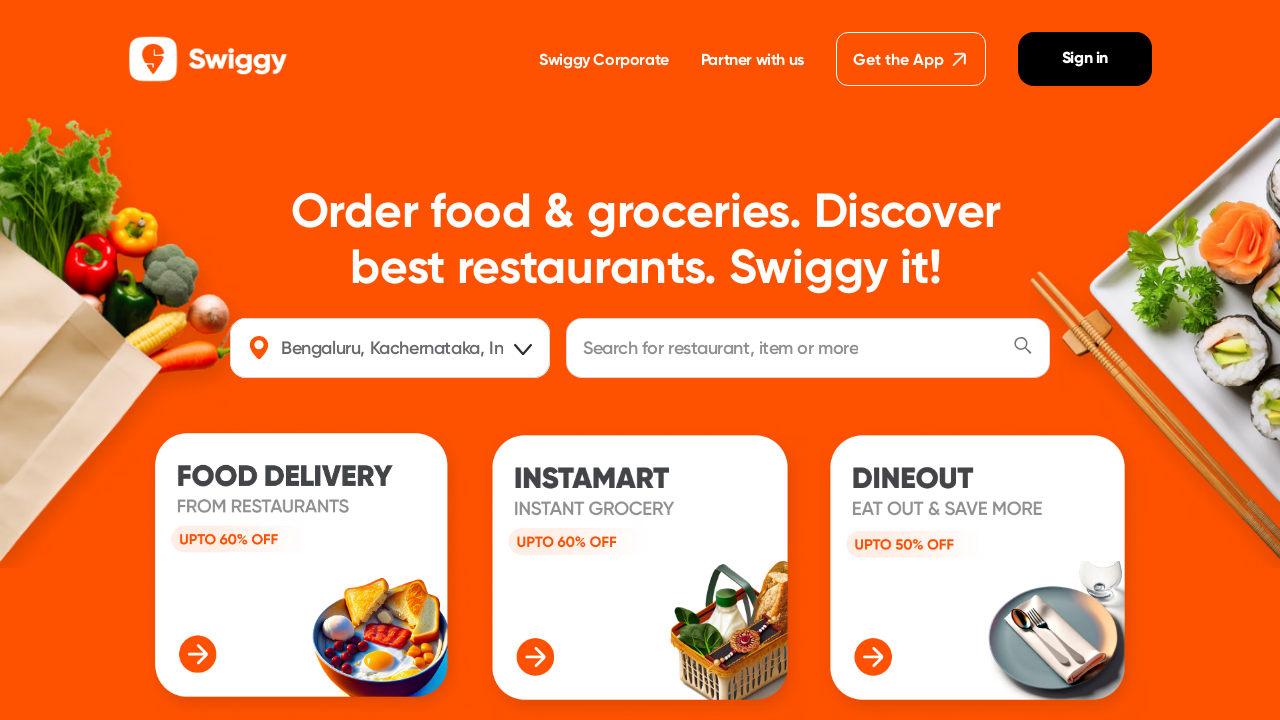

Released Shift key to return to lowercase input
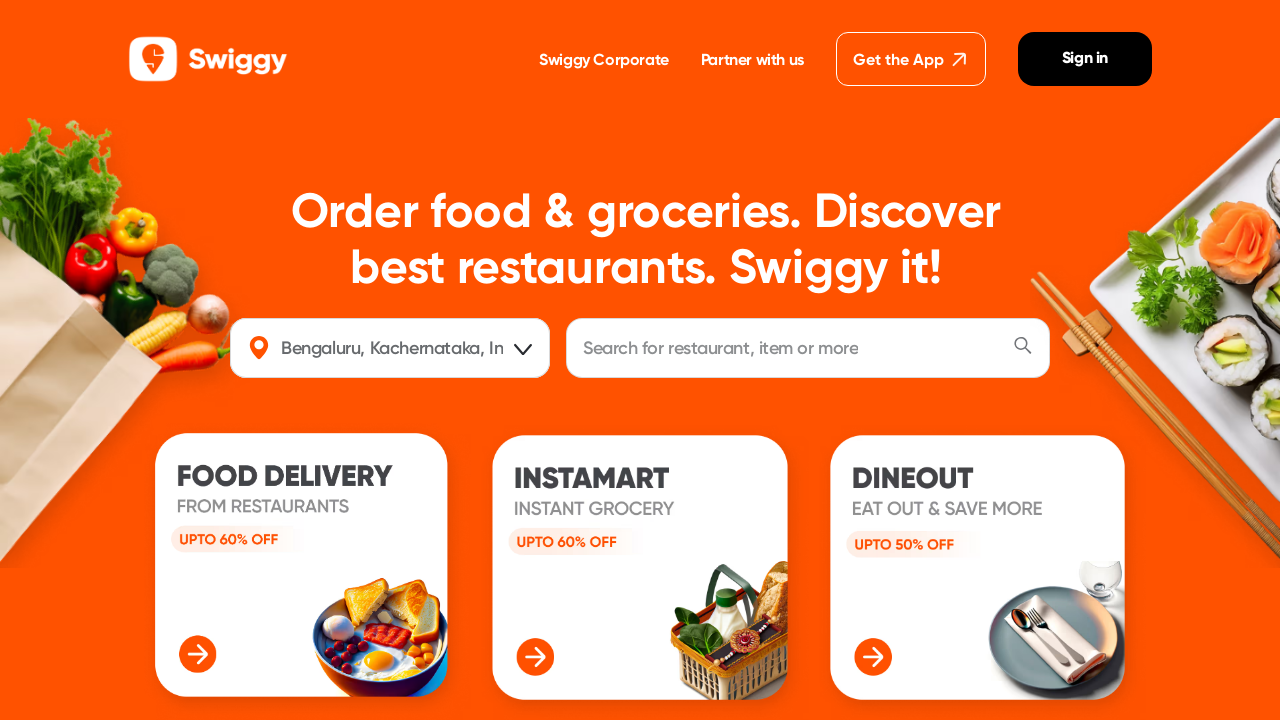

Typed 'vadapalani' in lowercase to complete location text
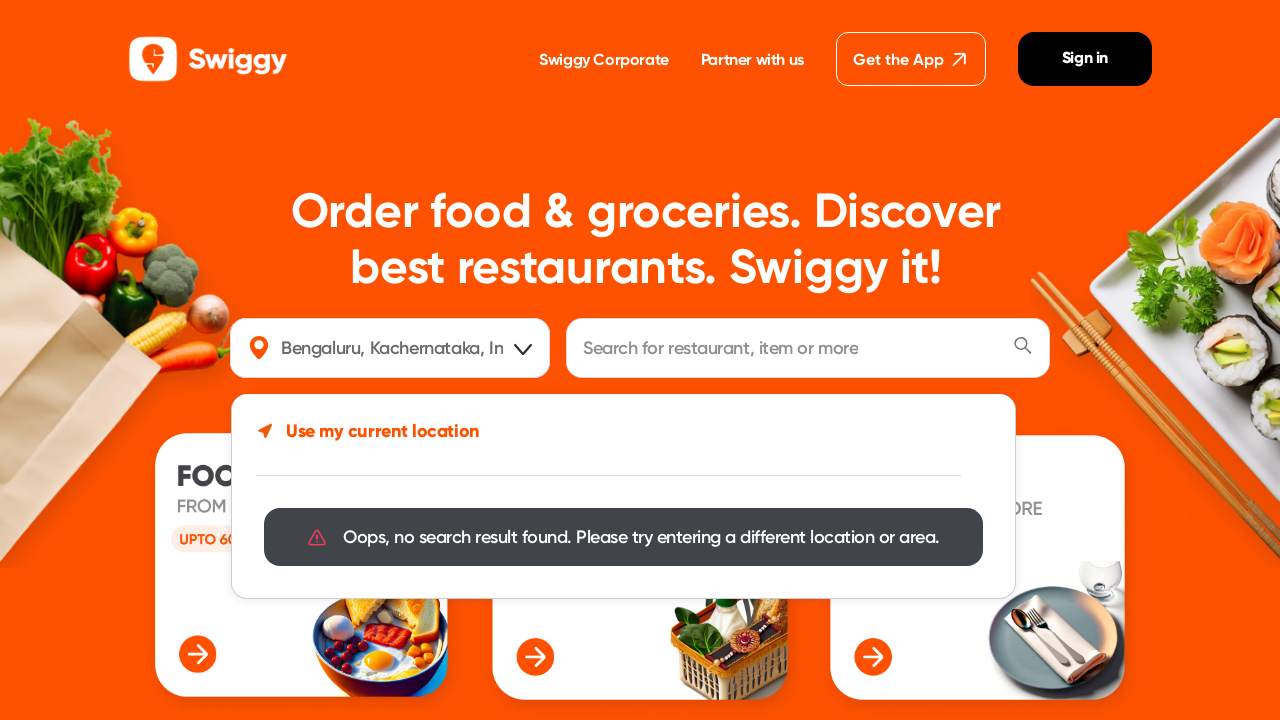

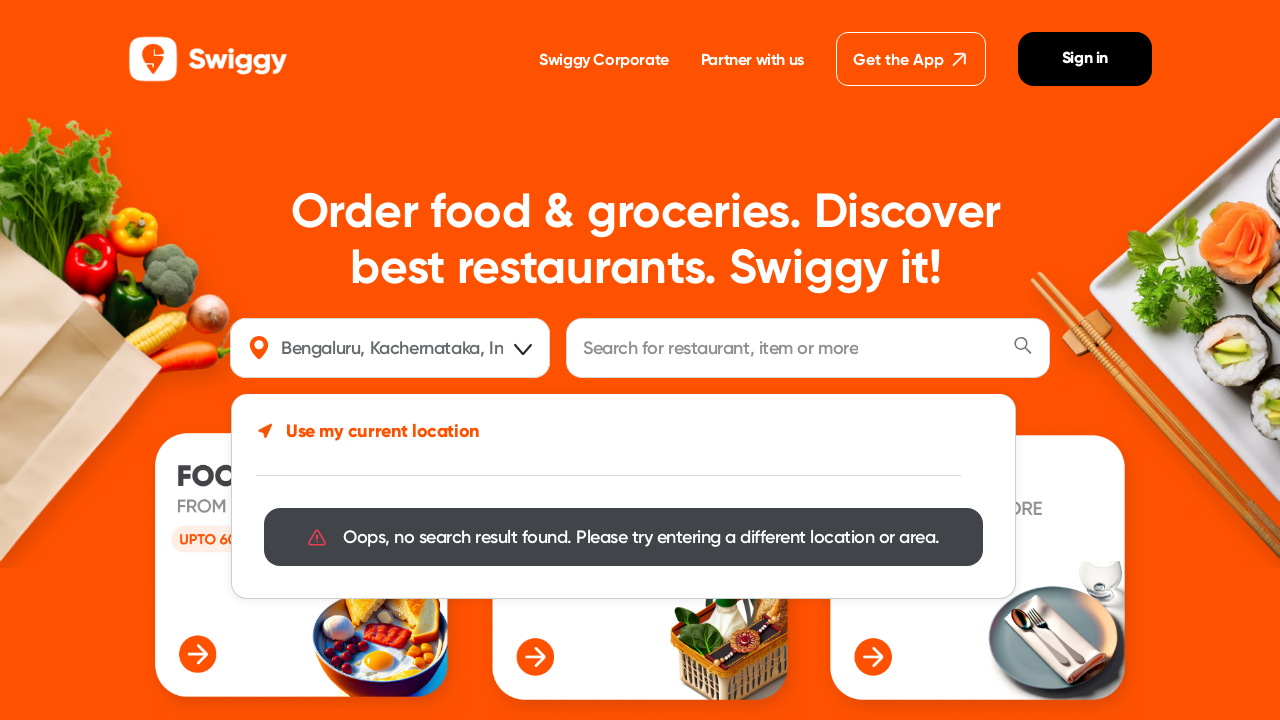